Tests dropdown selection functionality by selecting currency options using three different methods: by index, by visible text, and by value.

Starting URL: http://rahulshettyacademy.com/dropdownsPractise/

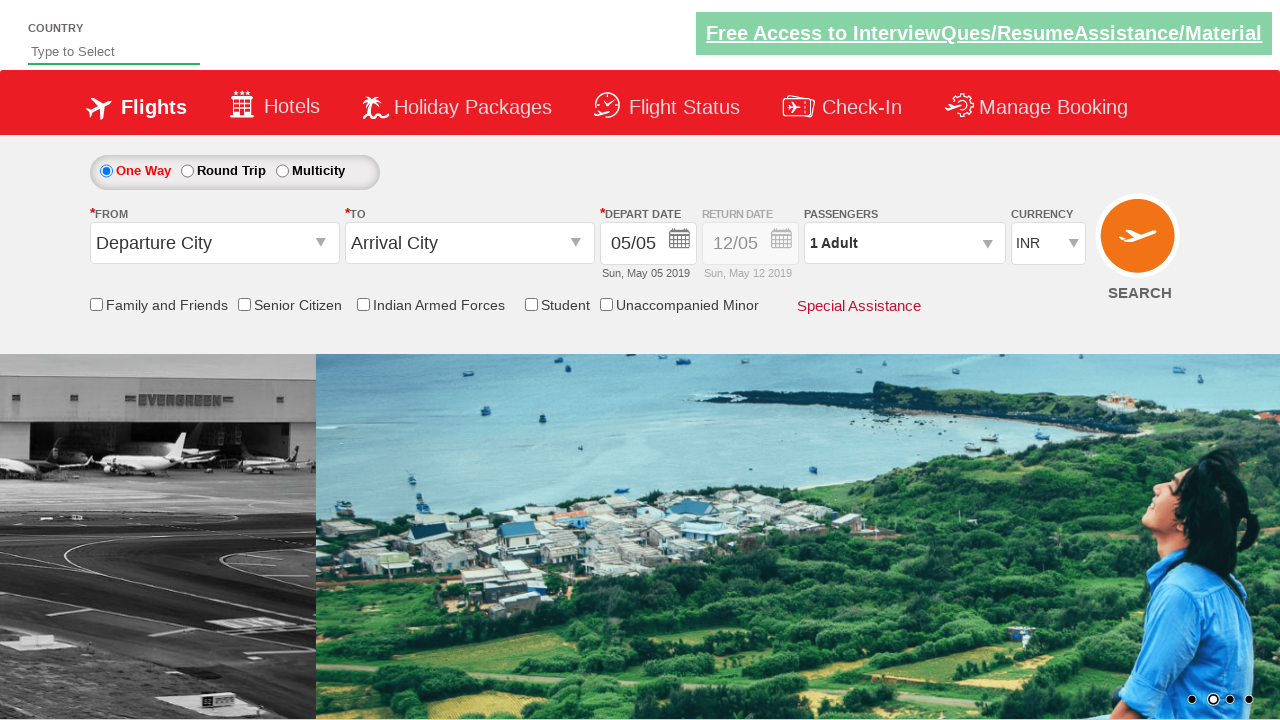

Selected dropdown option at index 3 on #ctl00_mainContent_DropDownListCurrency
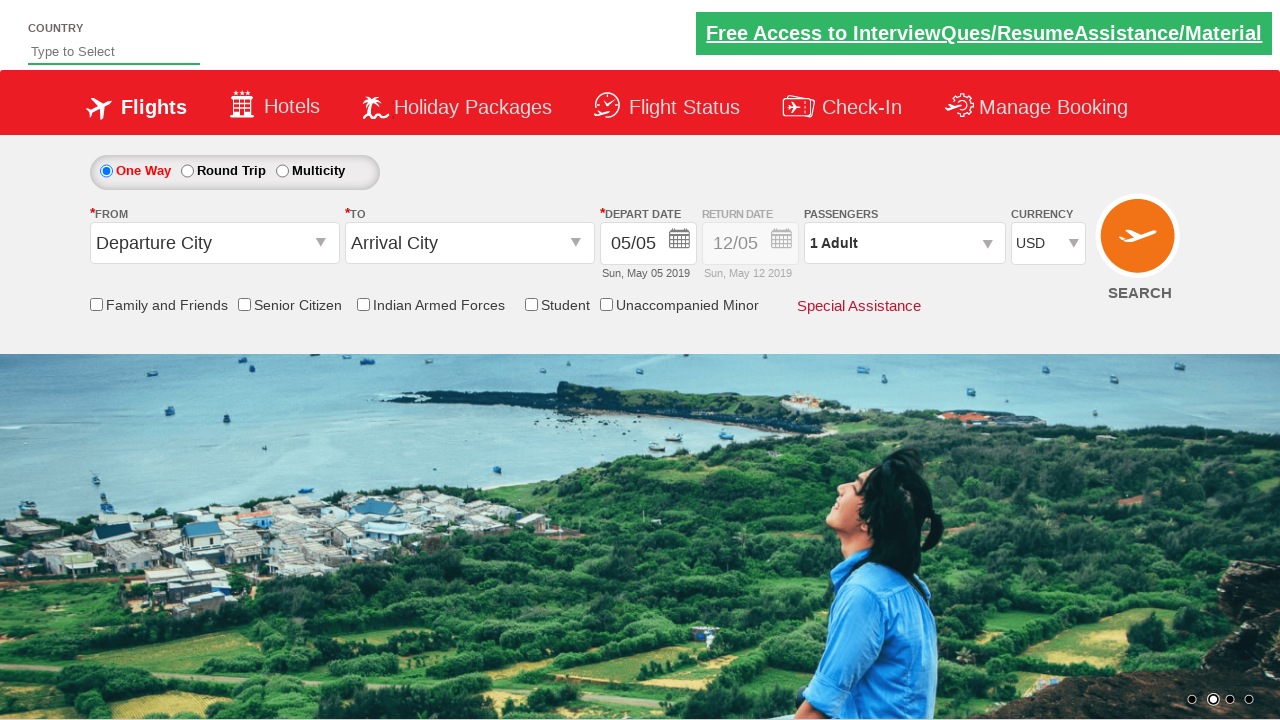

Selected dropdown option with visible text 'AED' on #ctl00_mainContent_DropDownListCurrency
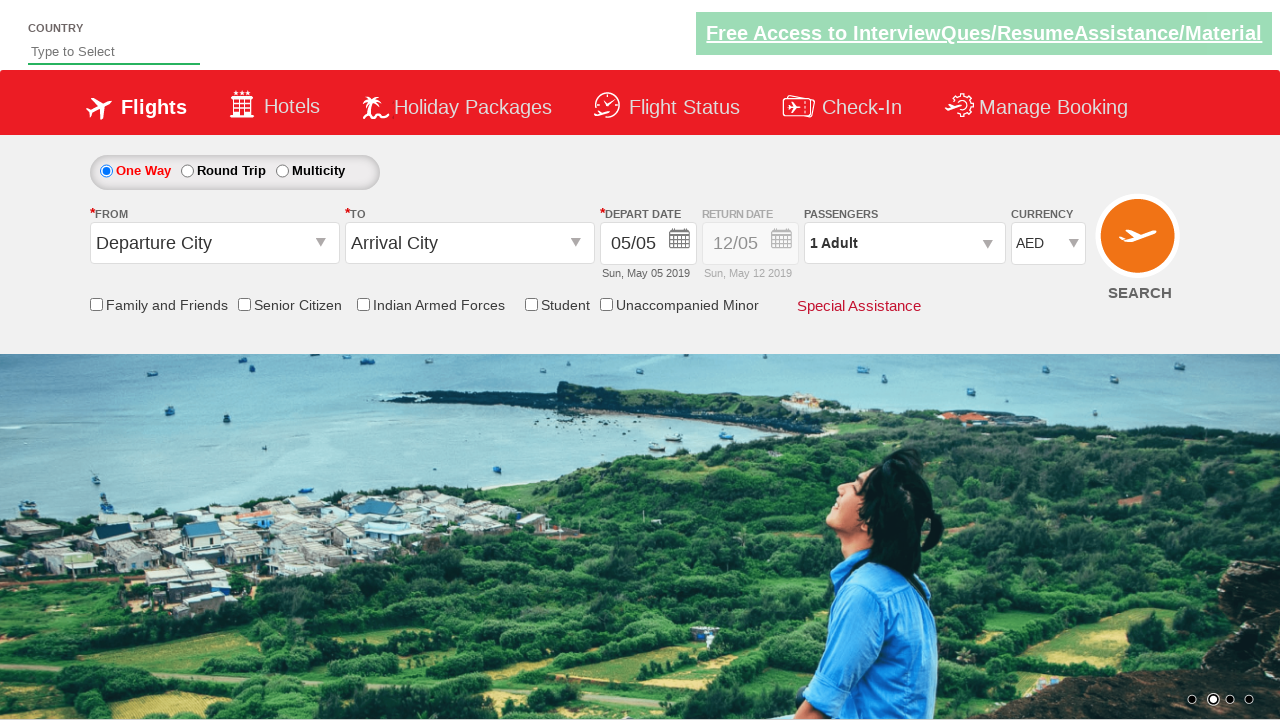

Selected dropdown option with value 'INR' on #ctl00_mainContent_DropDownListCurrency
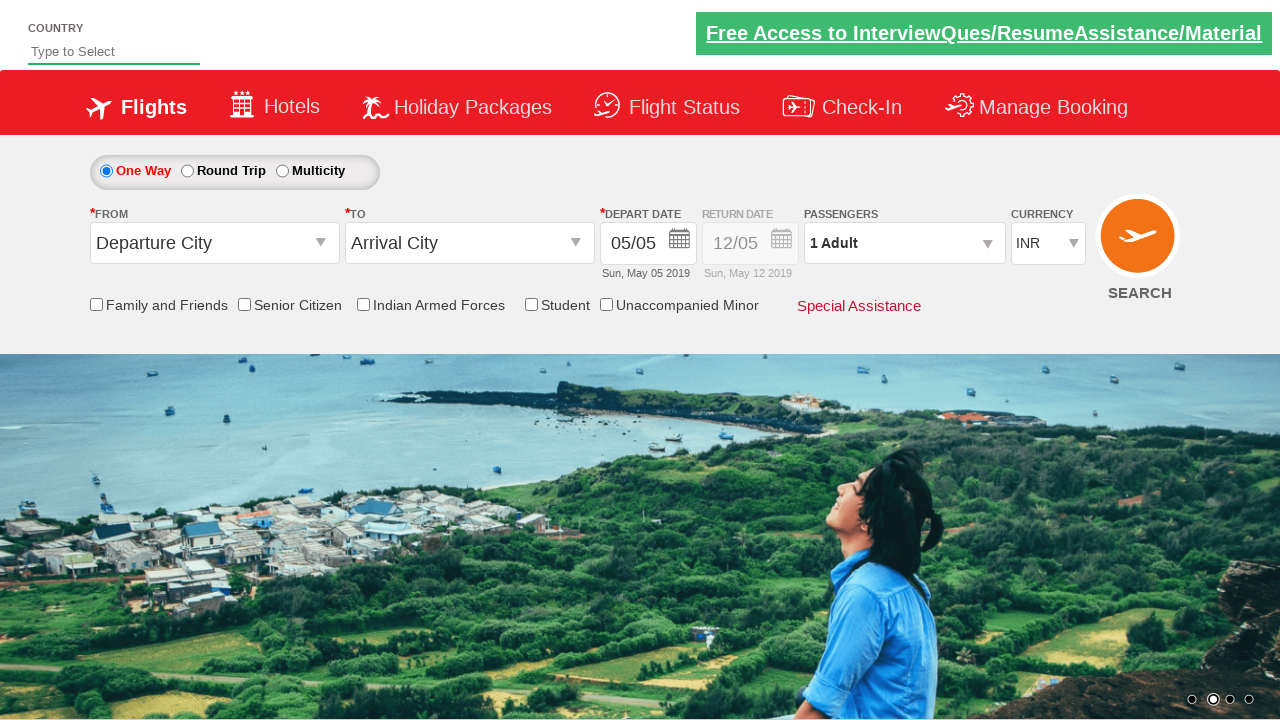

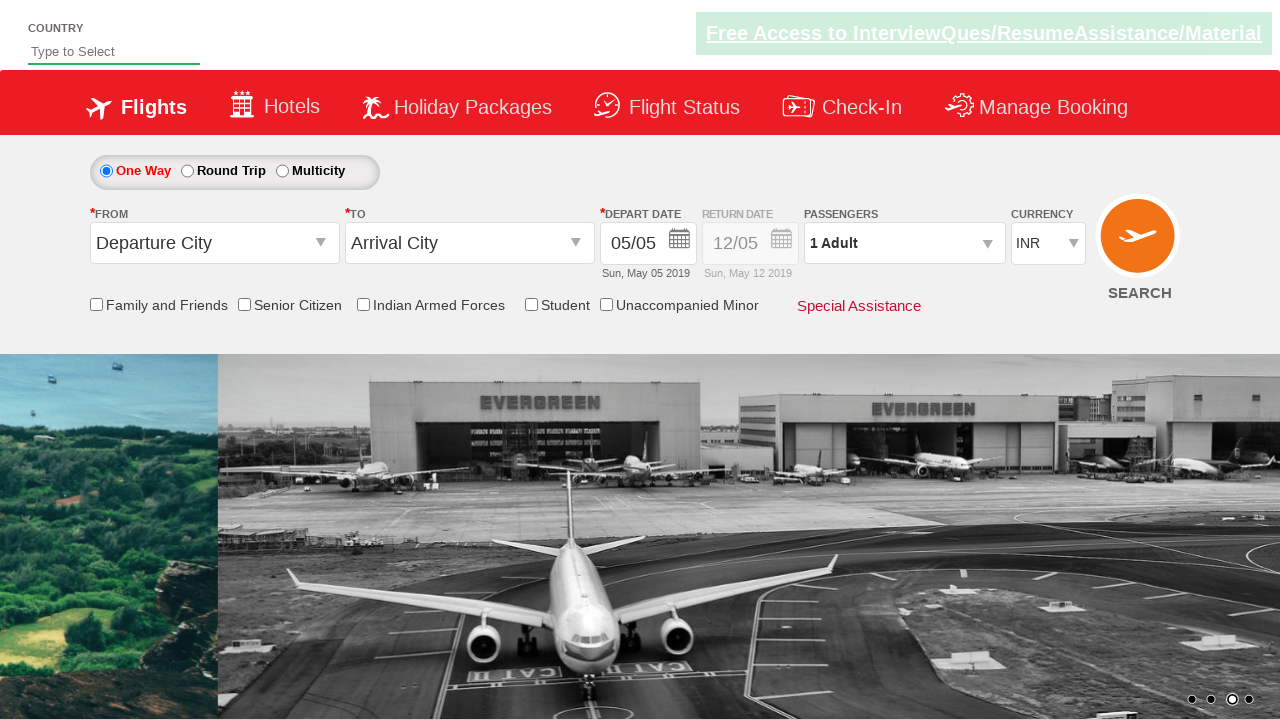